Tests checkbox functionality on the-internet.herokuapp.com by navigating to the checkboxes page and clicking on the first checkbox to toggle its state.

Starting URL: https://the-internet.herokuapp.com/checkboxes

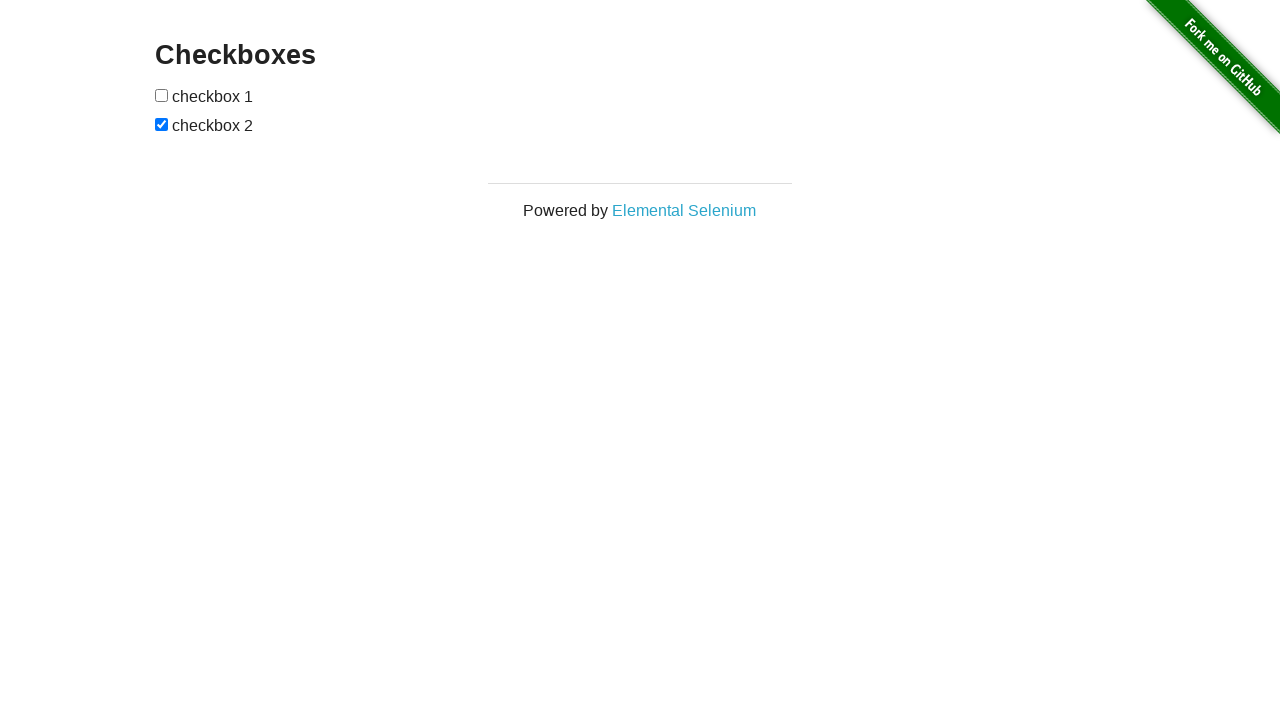

Navigated to the checkboxes page
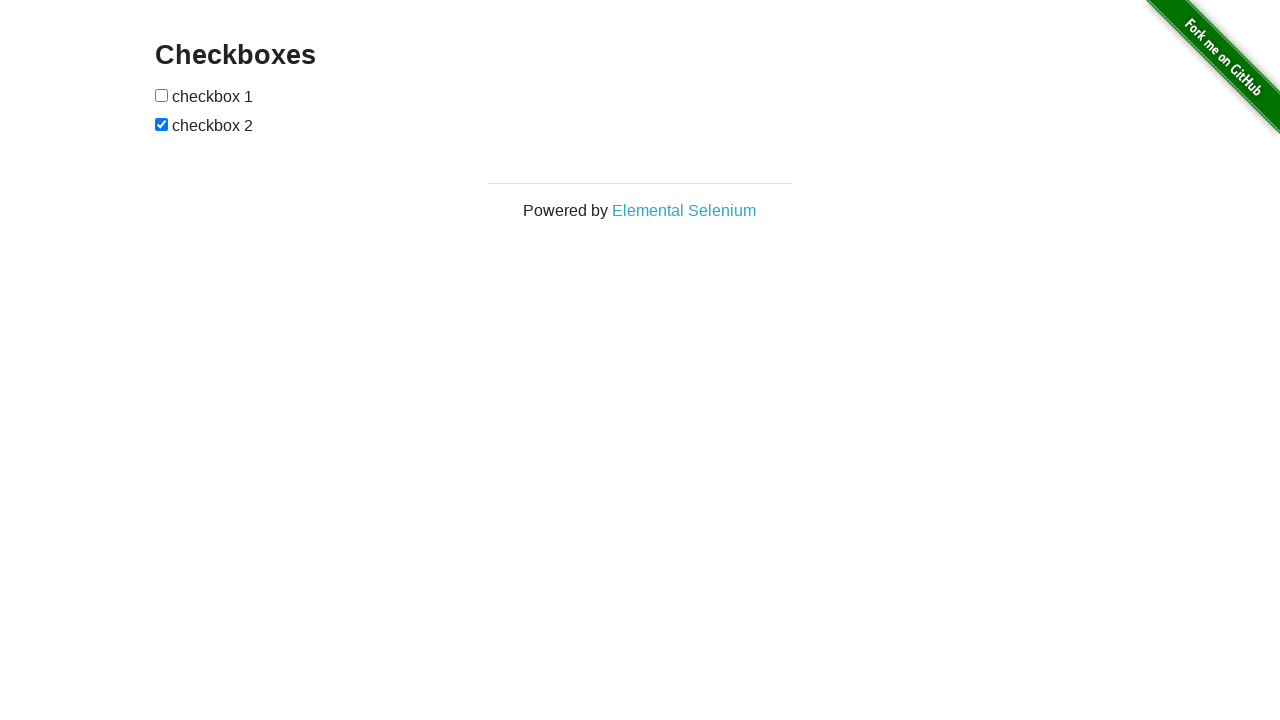

Located all checkbox elements
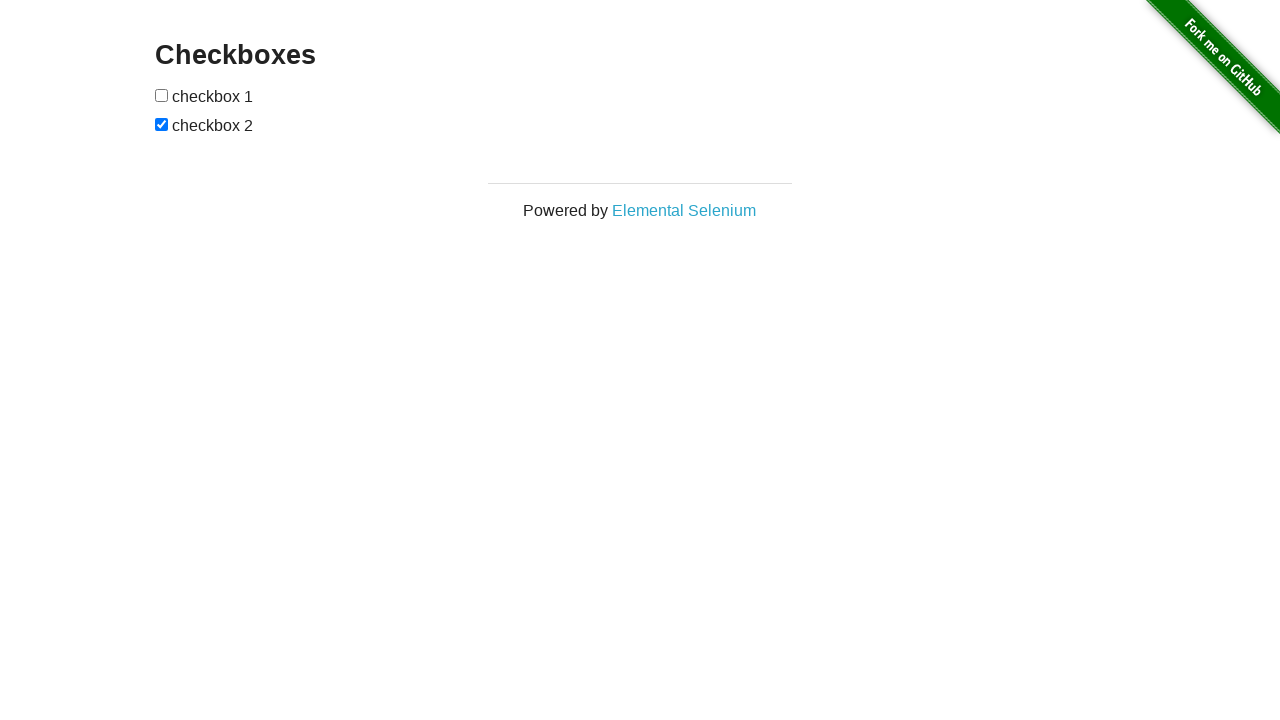

Clicked the first checkbox to toggle its state at (162, 95) on #checkboxes input[type='checkbox'] >> nth=0
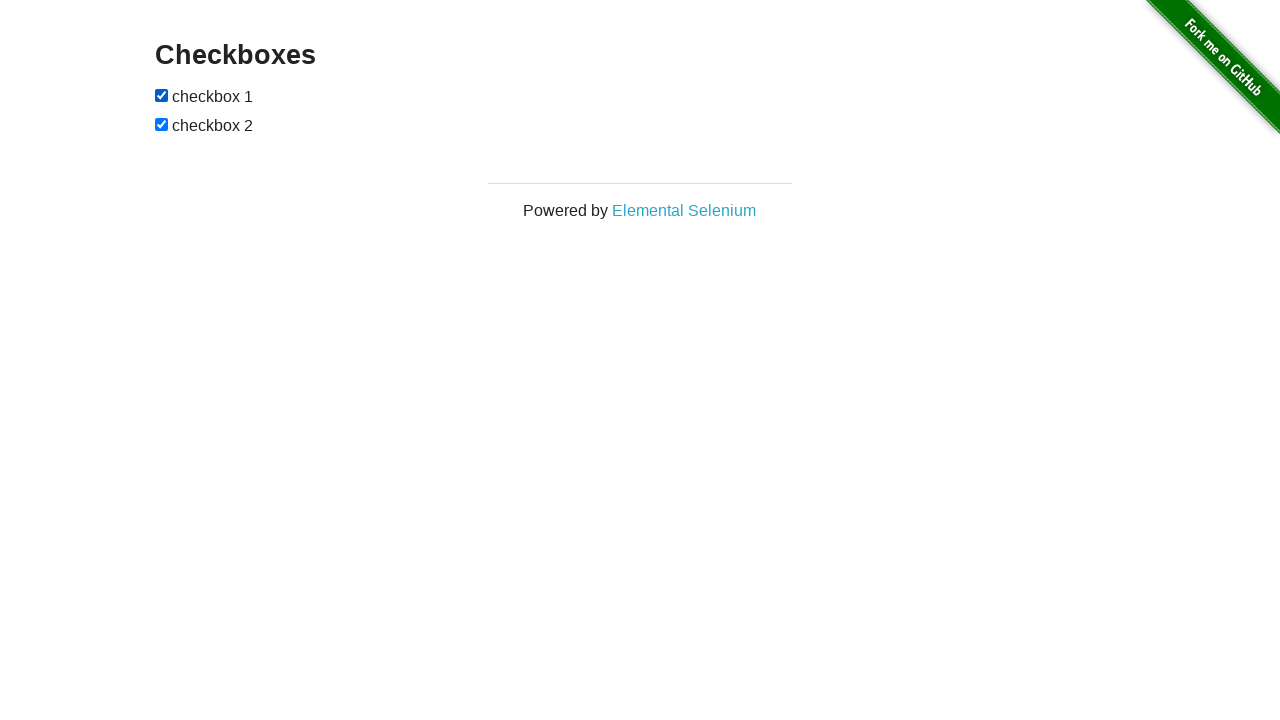

Waited 1 second to observe the checkbox state change
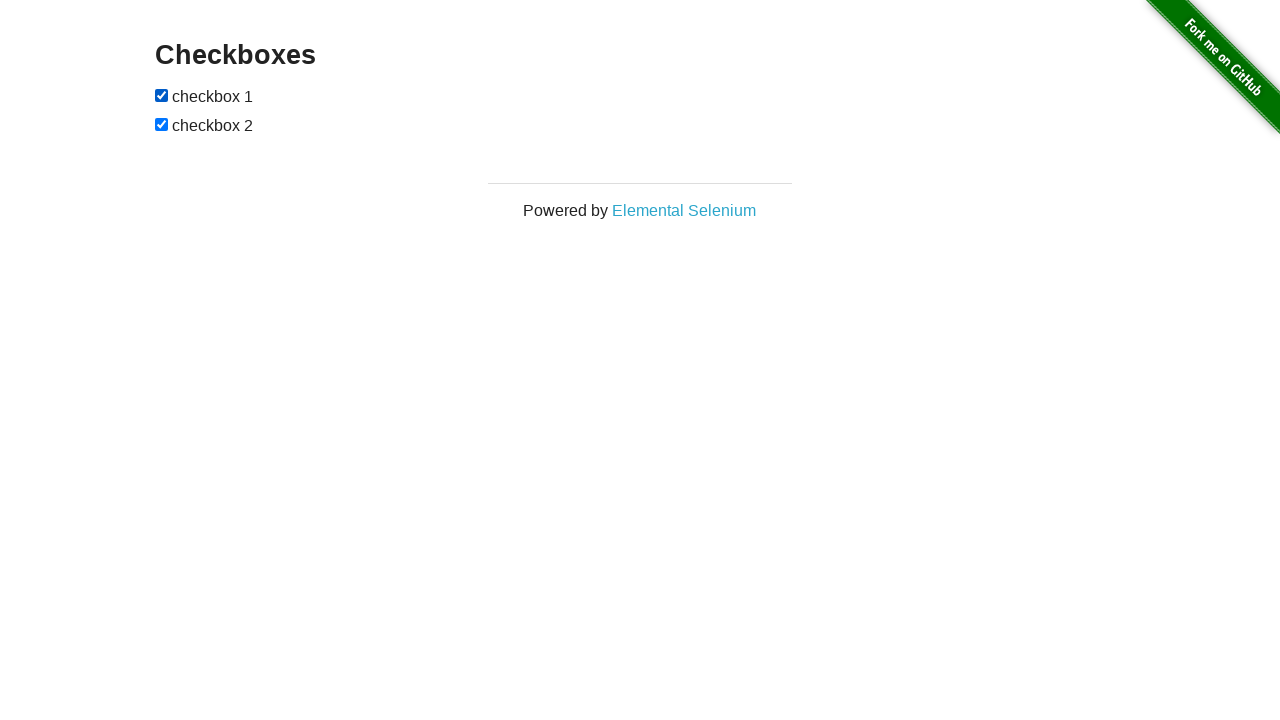

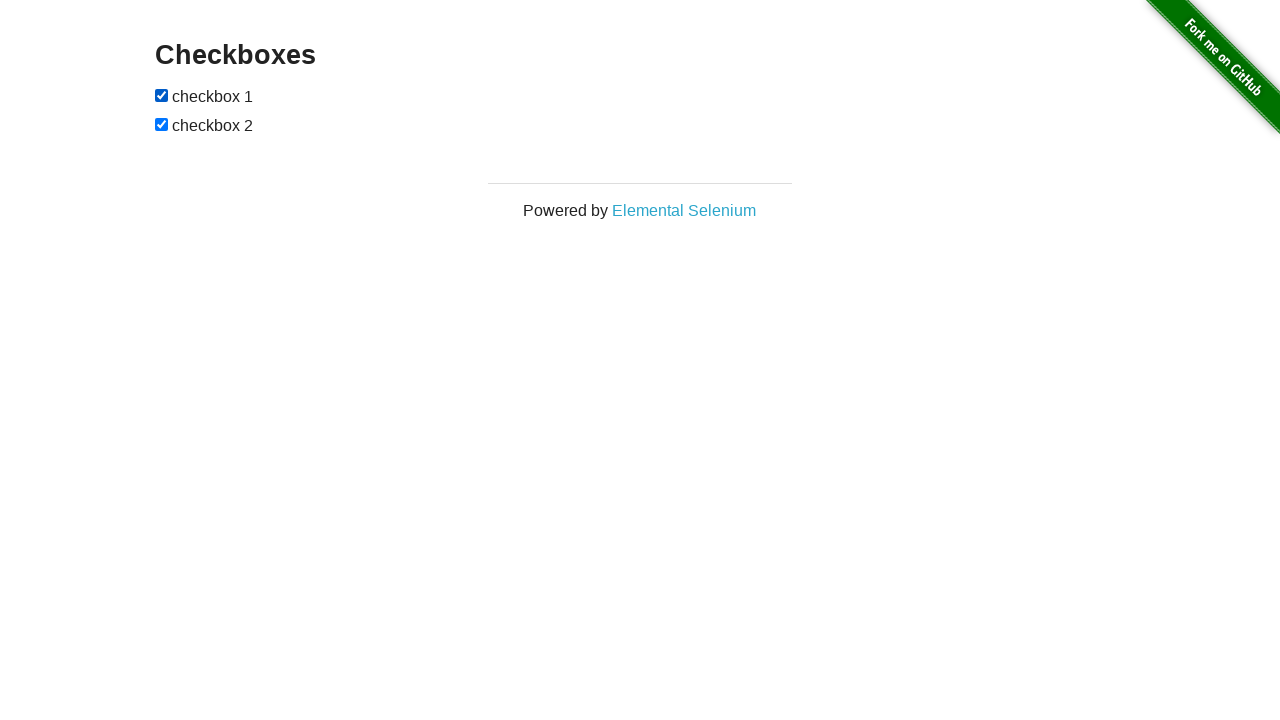